Tests radio button selection on the practice page by clicking the Honda radio button

Starting URL: https://www.letskodeit.com/practice

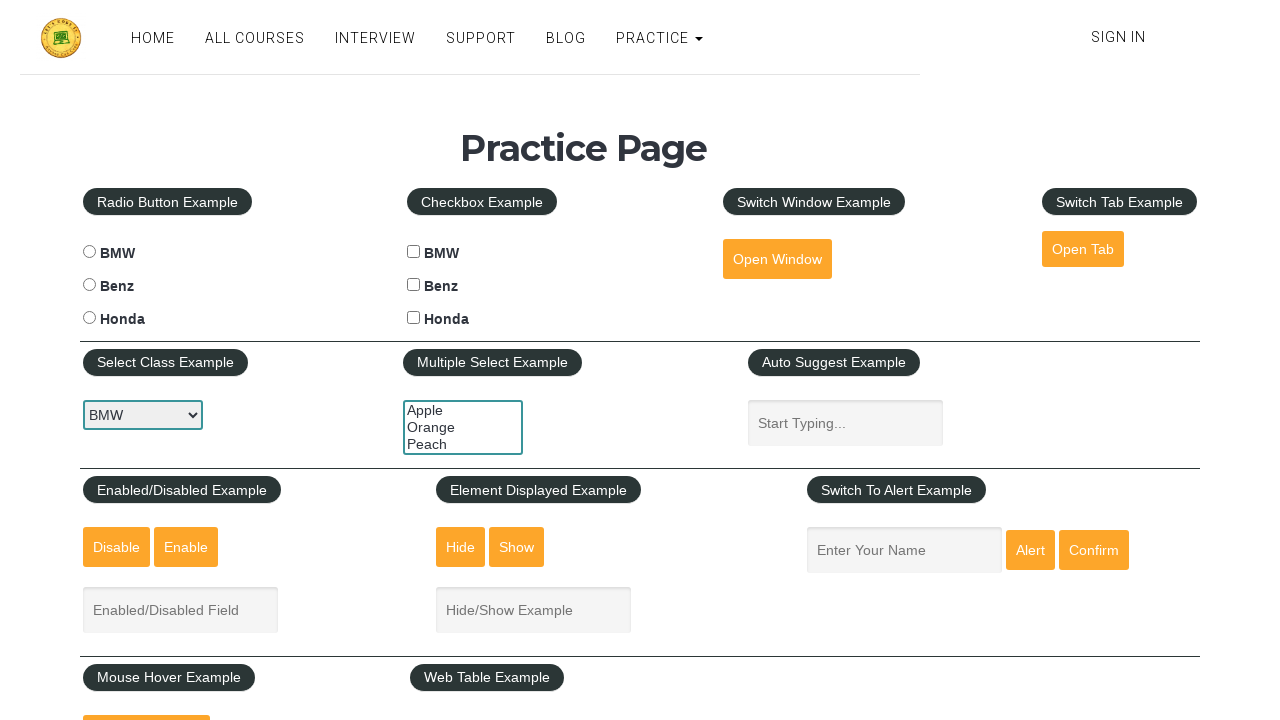

Clicked Honda radio button at (89, 318) on input#hondaradio
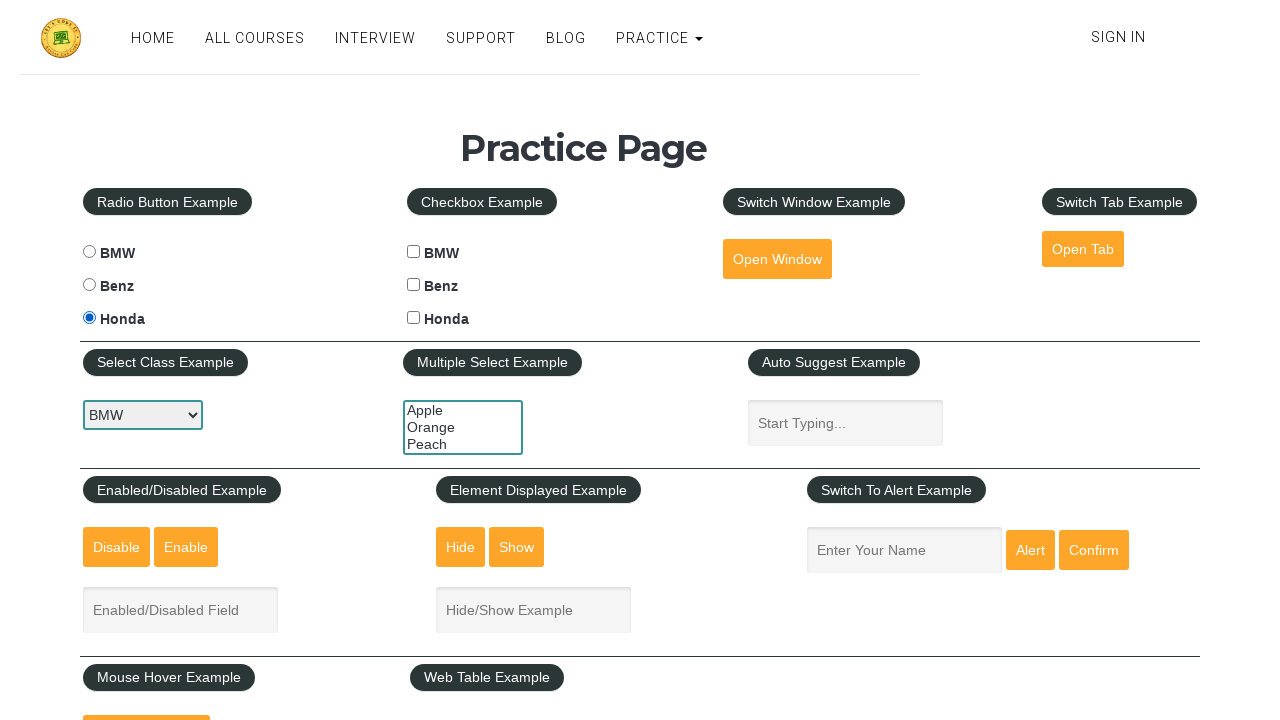

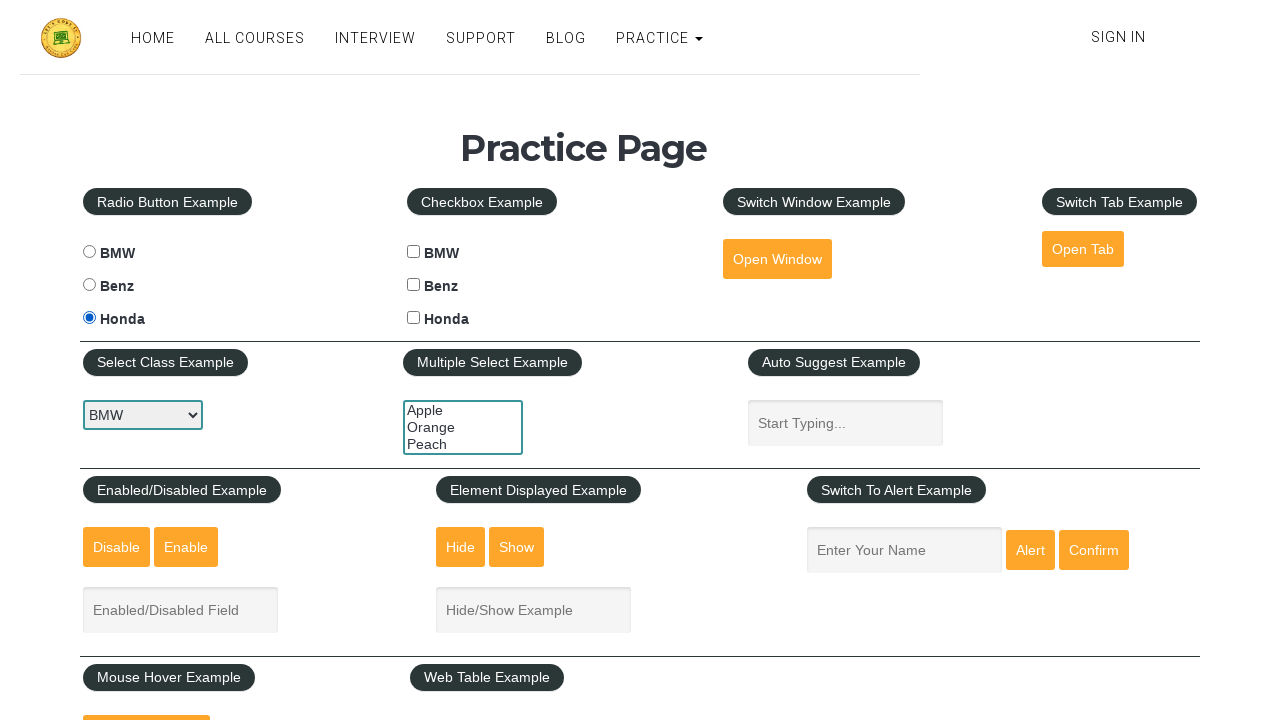